Tests that other controls are hidden when editing a todo item

Starting URL: https://demo.playwright.dev/todomvc

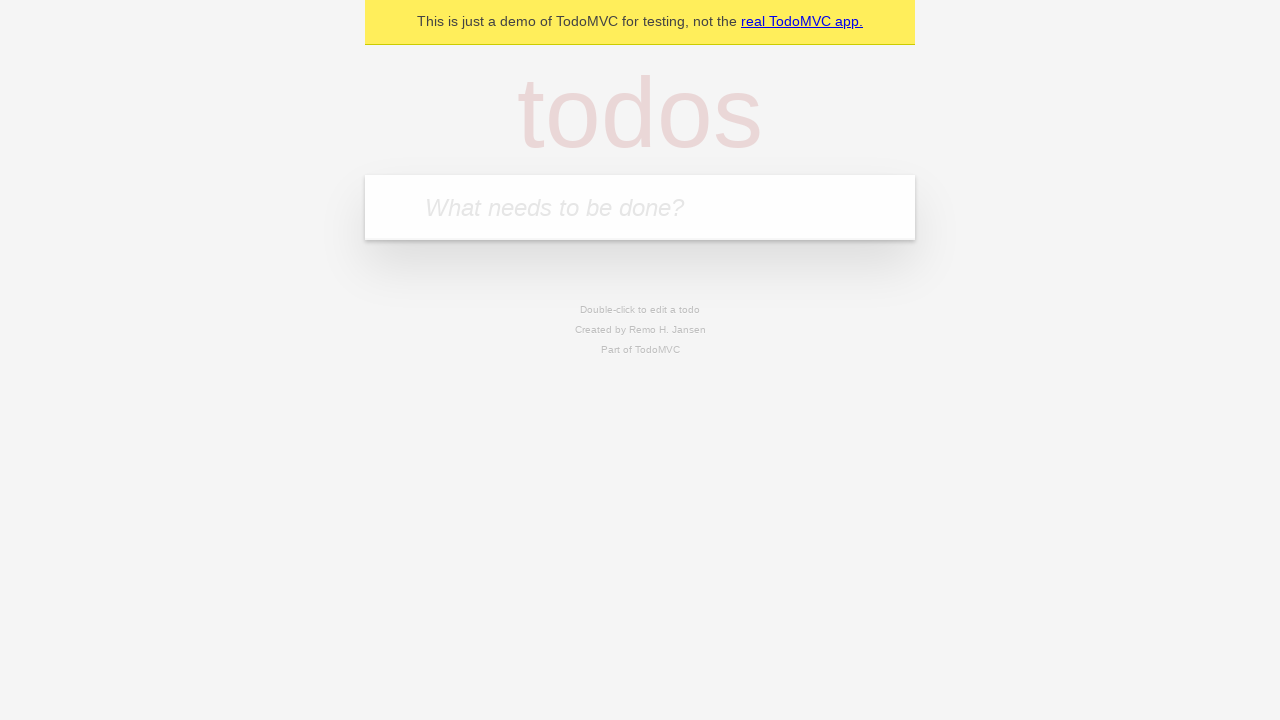

Filled new todo field with 'buy some cheese' on internal:attr=[placeholder="What needs to be done?"i]
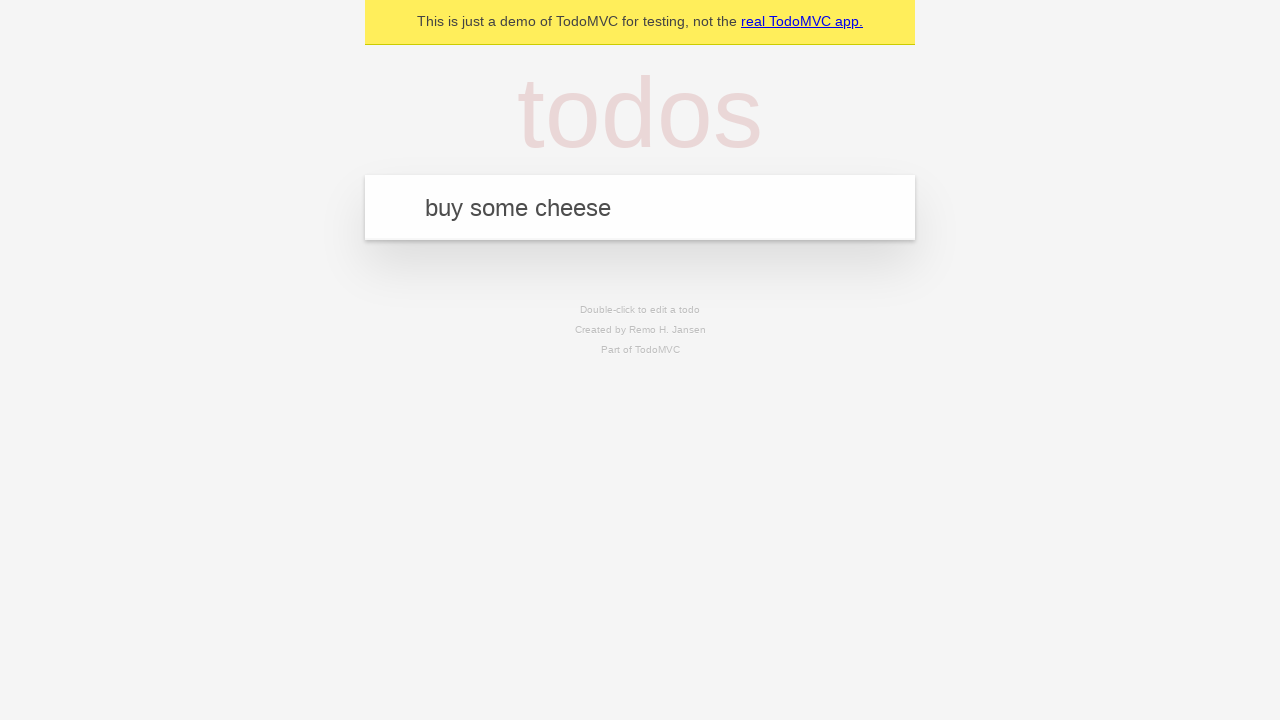

Pressed Enter to add todo 'buy some cheese' on internal:attr=[placeholder="What needs to be done?"i]
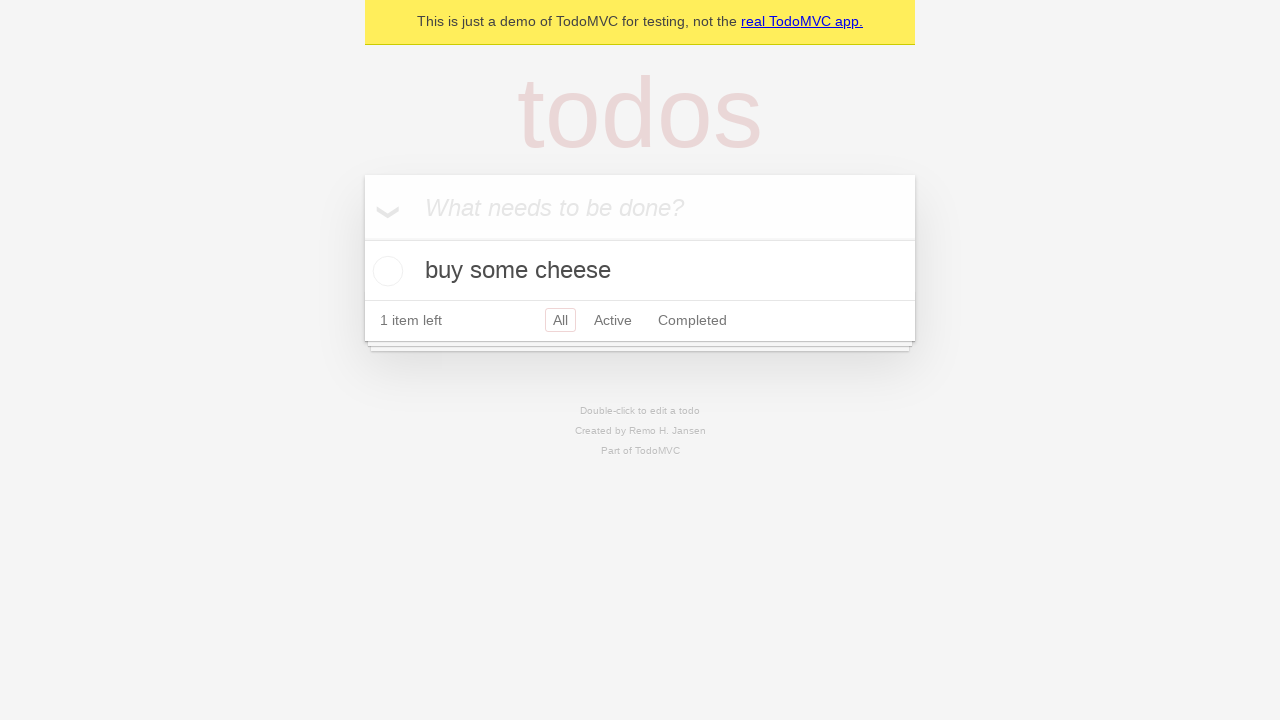

Filled new todo field with 'feed the cat' on internal:attr=[placeholder="What needs to be done?"i]
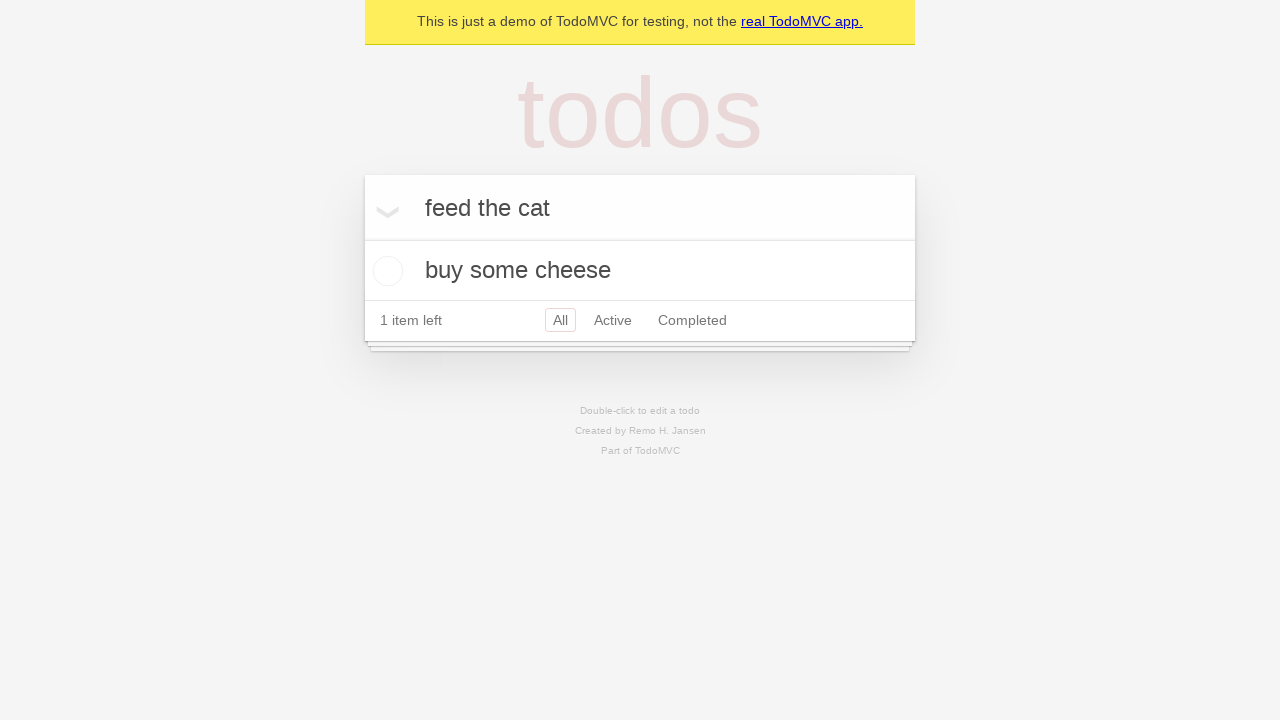

Pressed Enter to add todo 'feed the cat' on internal:attr=[placeholder="What needs to be done?"i]
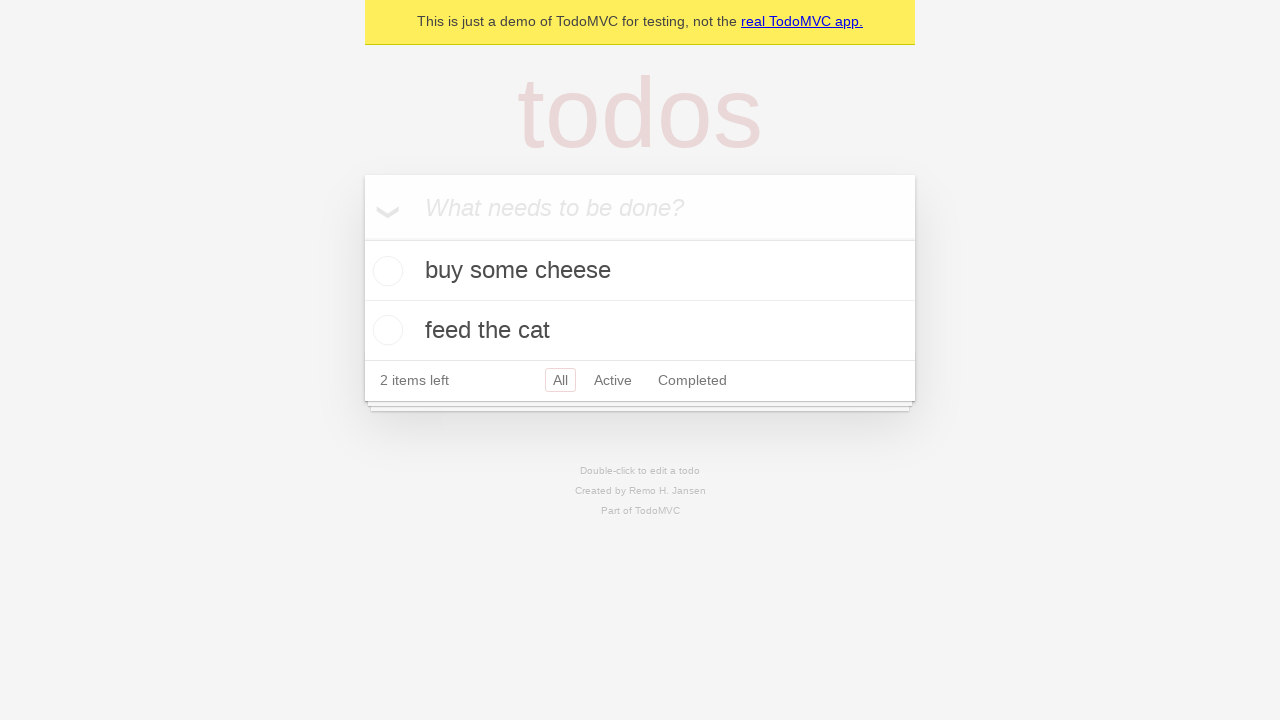

Filled new todo field with 'book a doctors appointment' on internal:attr=[placeholder="What needs to be done?"i]
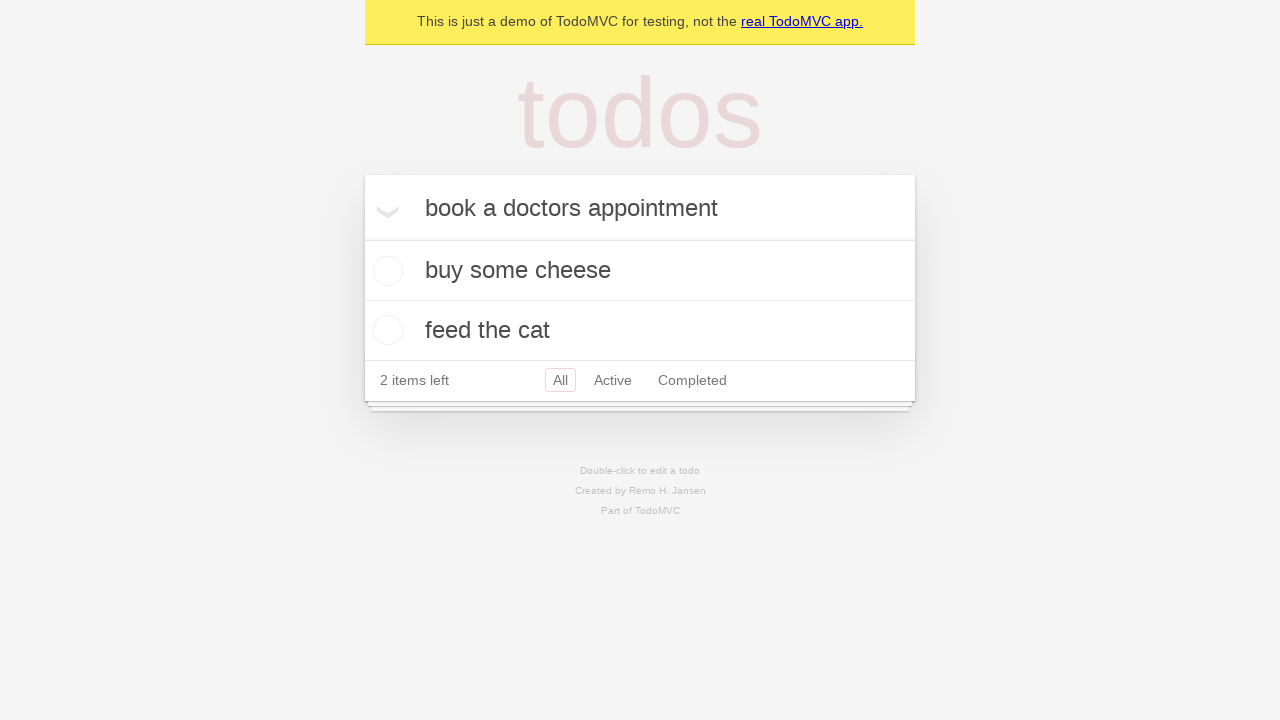

Pressed Enter to add todo 'book a doctors appointment' on internal:attr=[placeholder="What needs to be done?"i]
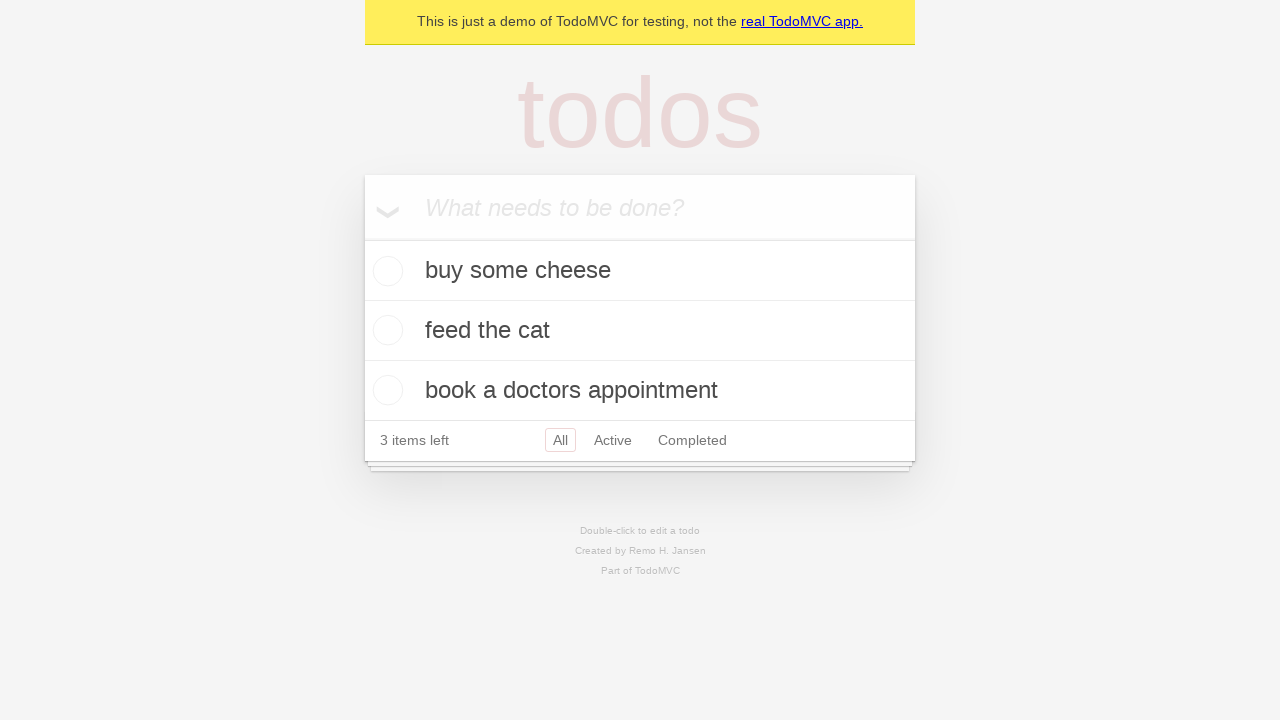

Waited for all 3 todo items to be added to the list
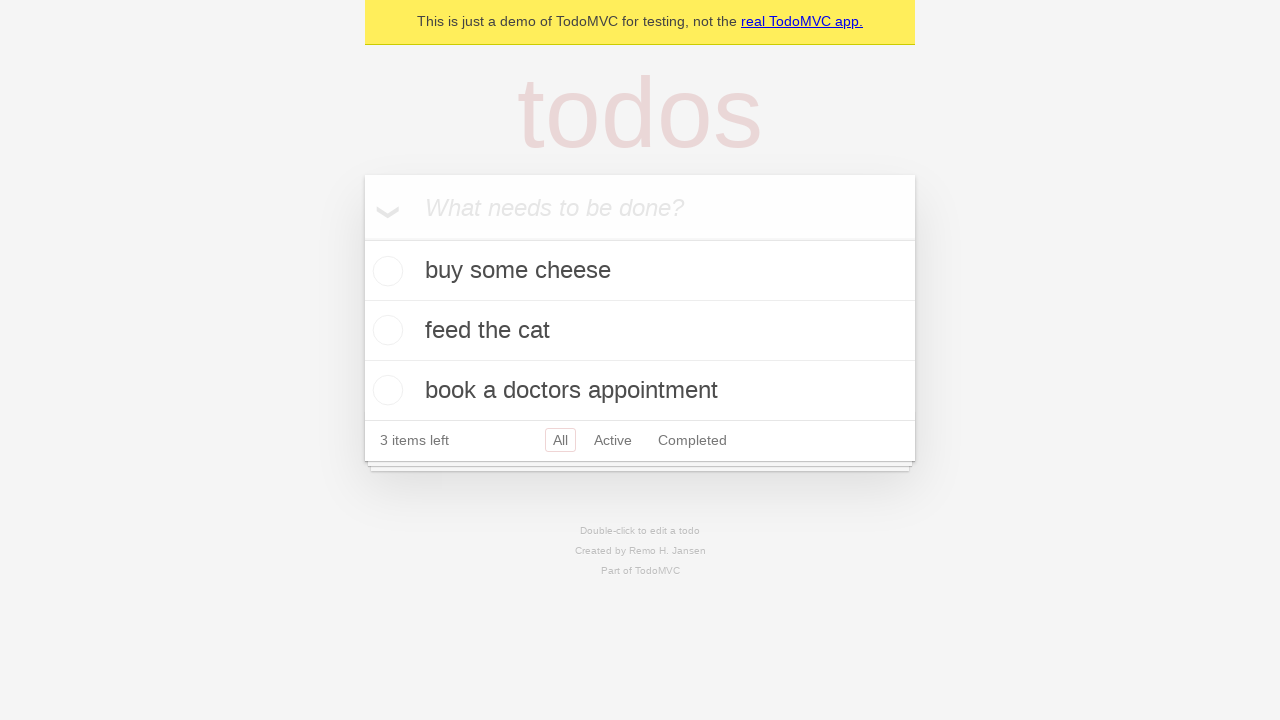

Double-clicked the second todo item to enter edit mode at (640, 331) on internal:testid=[data-testid="todo-item"s] >> nth=1
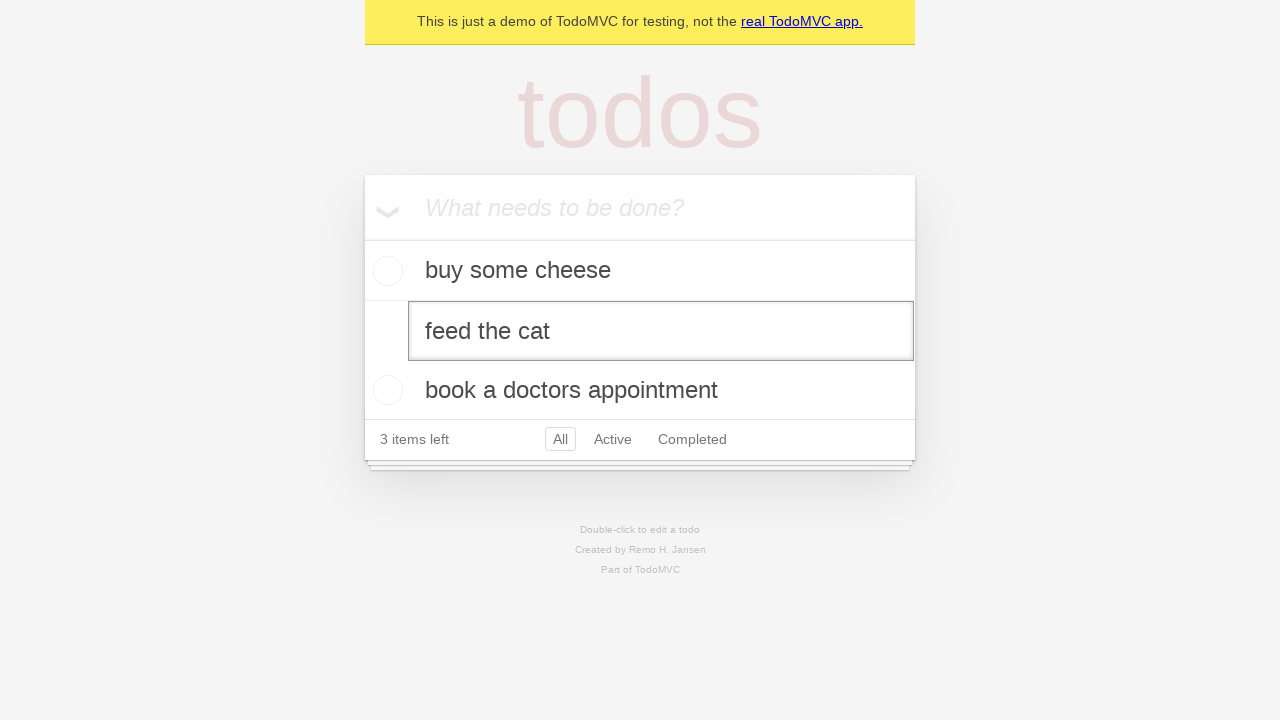

Edit textbox appeared - edit mode is active
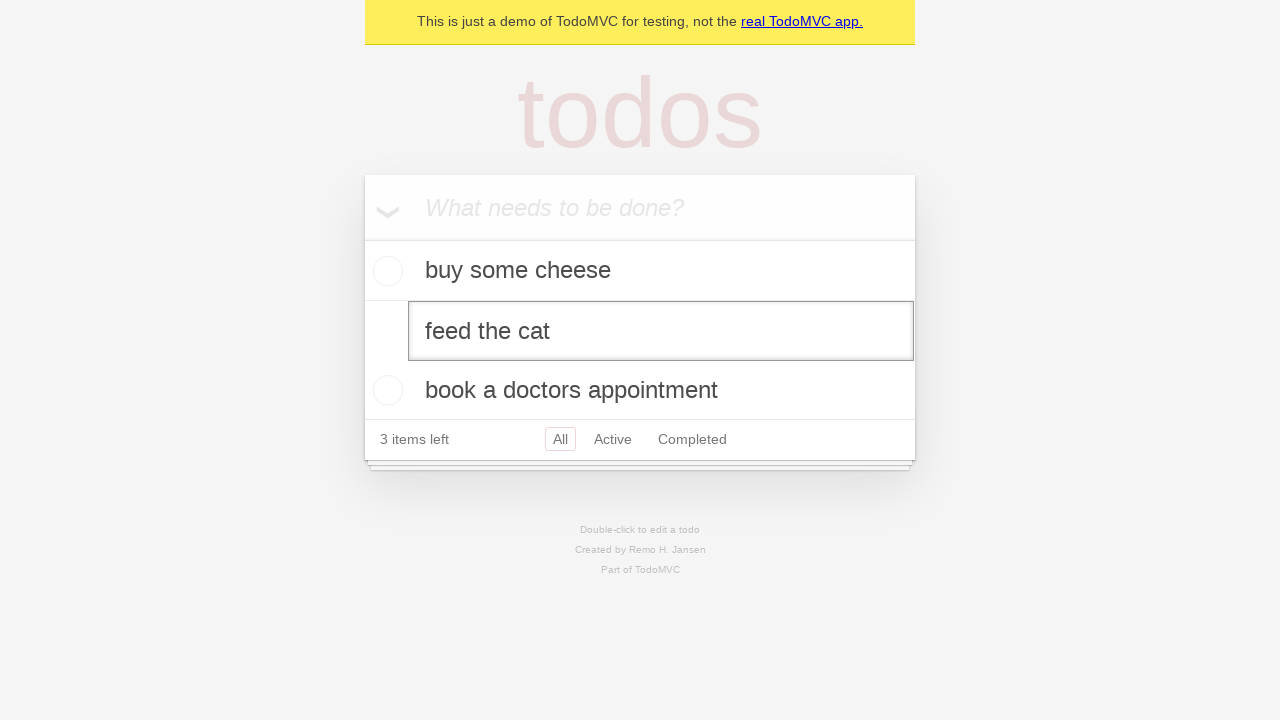

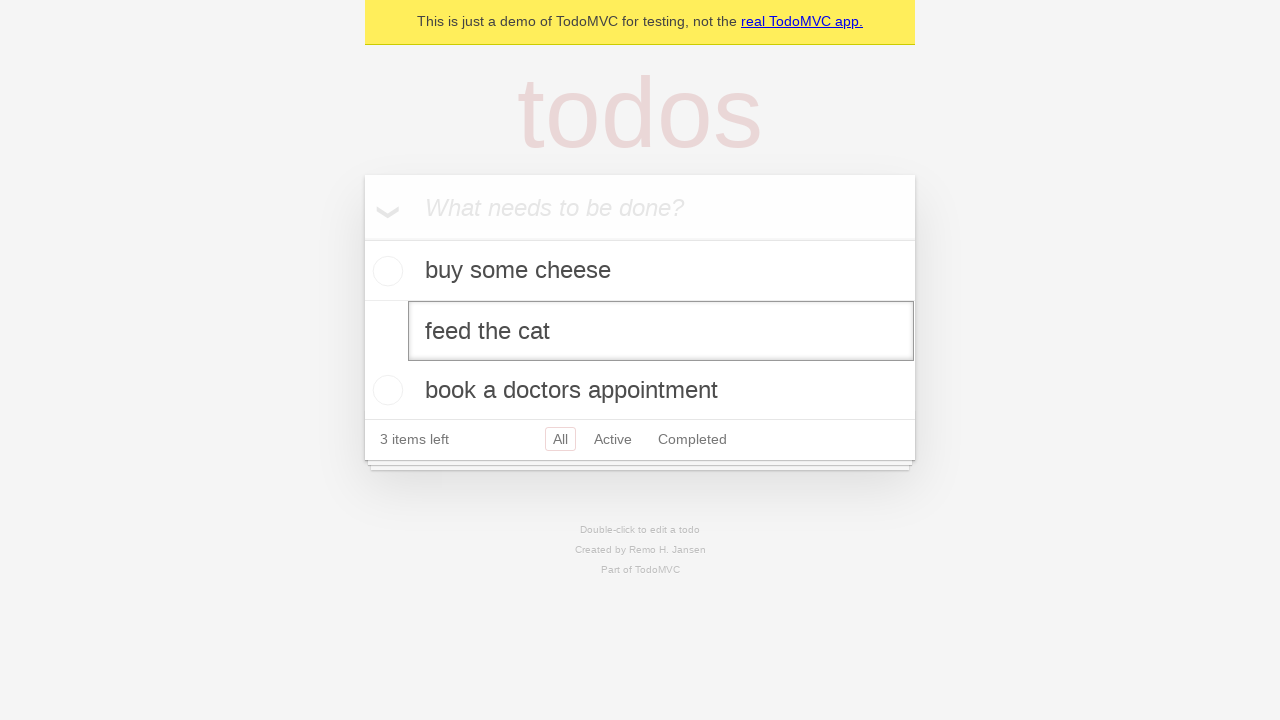